Tests that clicking on the Laptops category filters the products to show only laptops. Verifies the category button is visible, clicks it, and confirms the product list changes after filtering.

Starting URL: https://www.demoblaze.com/index.html

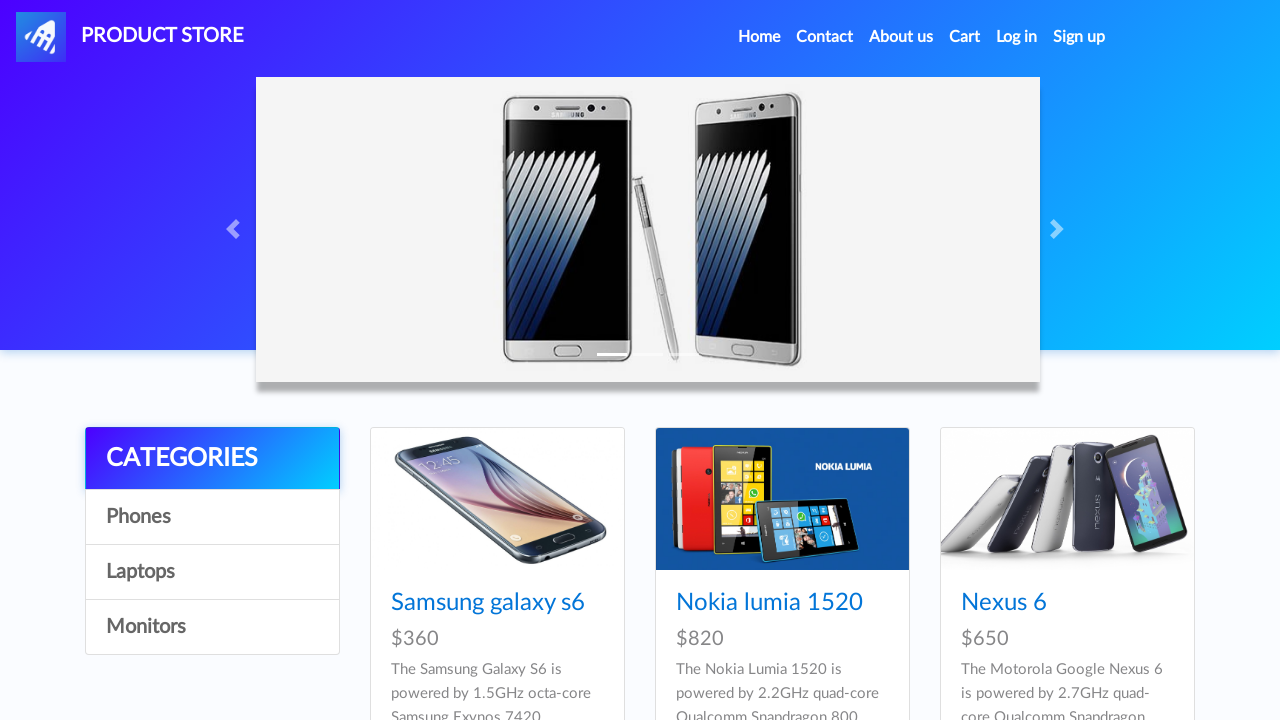

Waited for Categories section to load
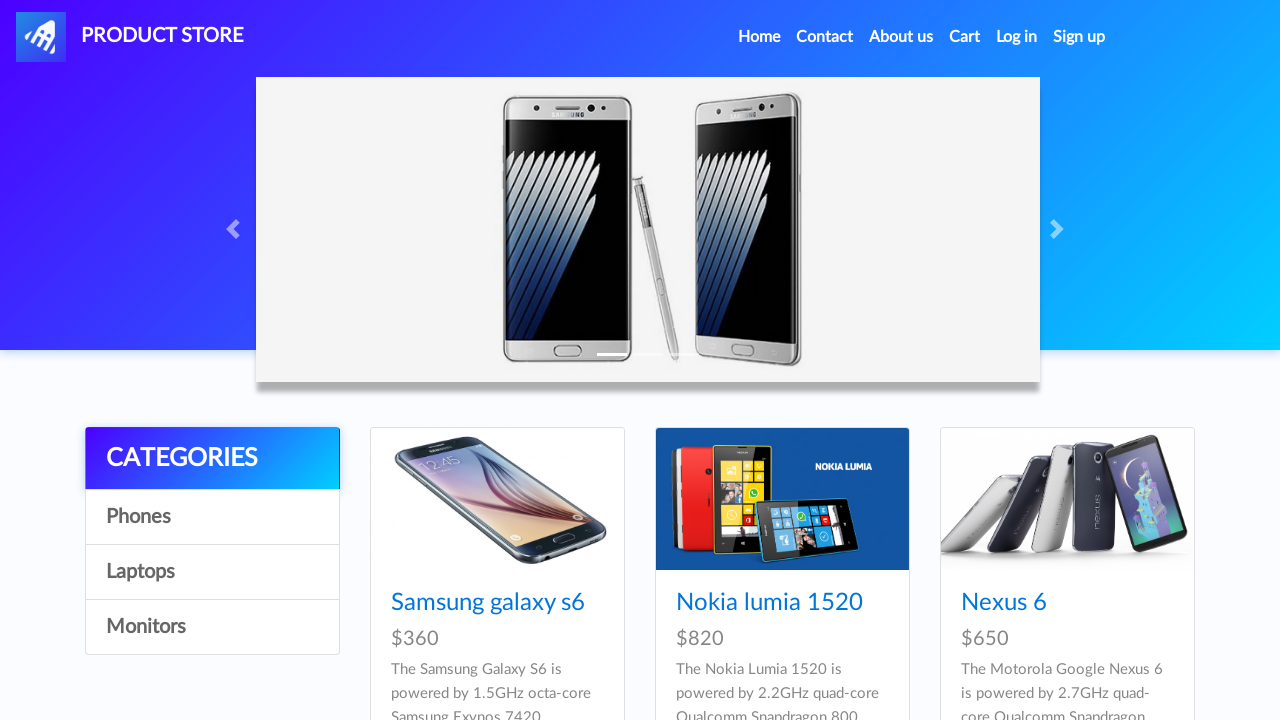

Clicked on Categories section at (212, 459) on #cat
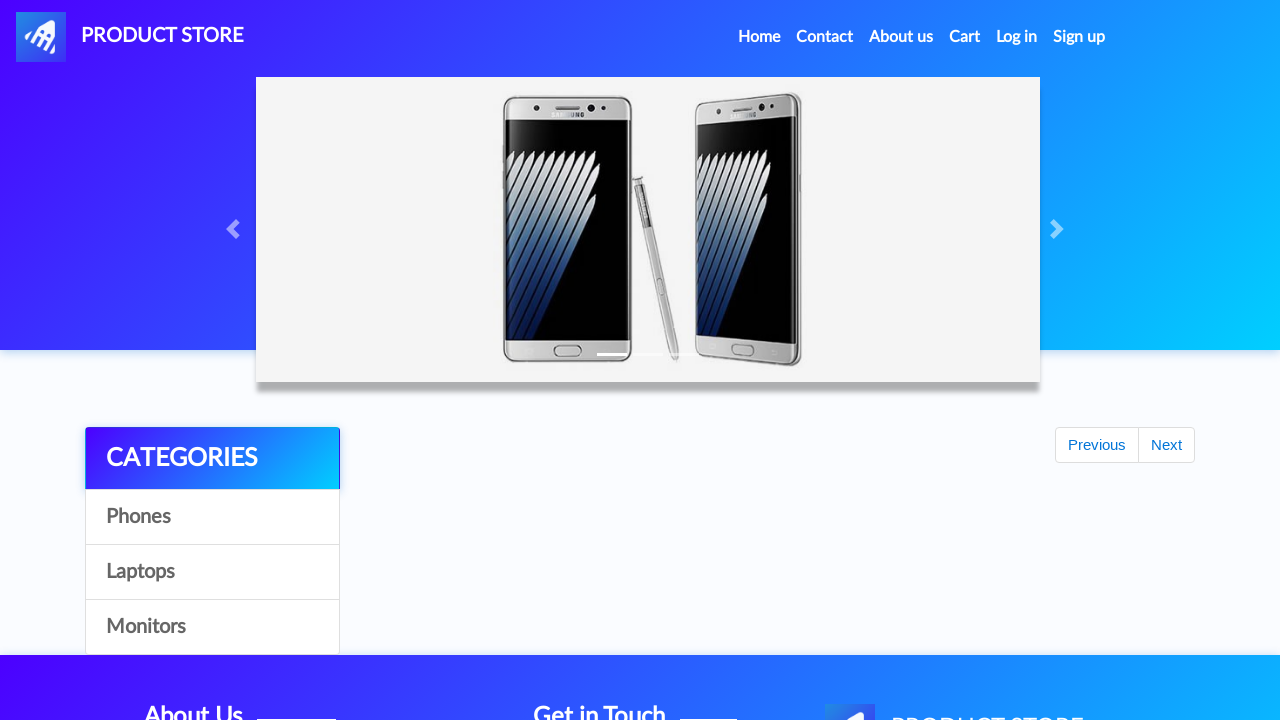

Waited for Laptops category link to be visible
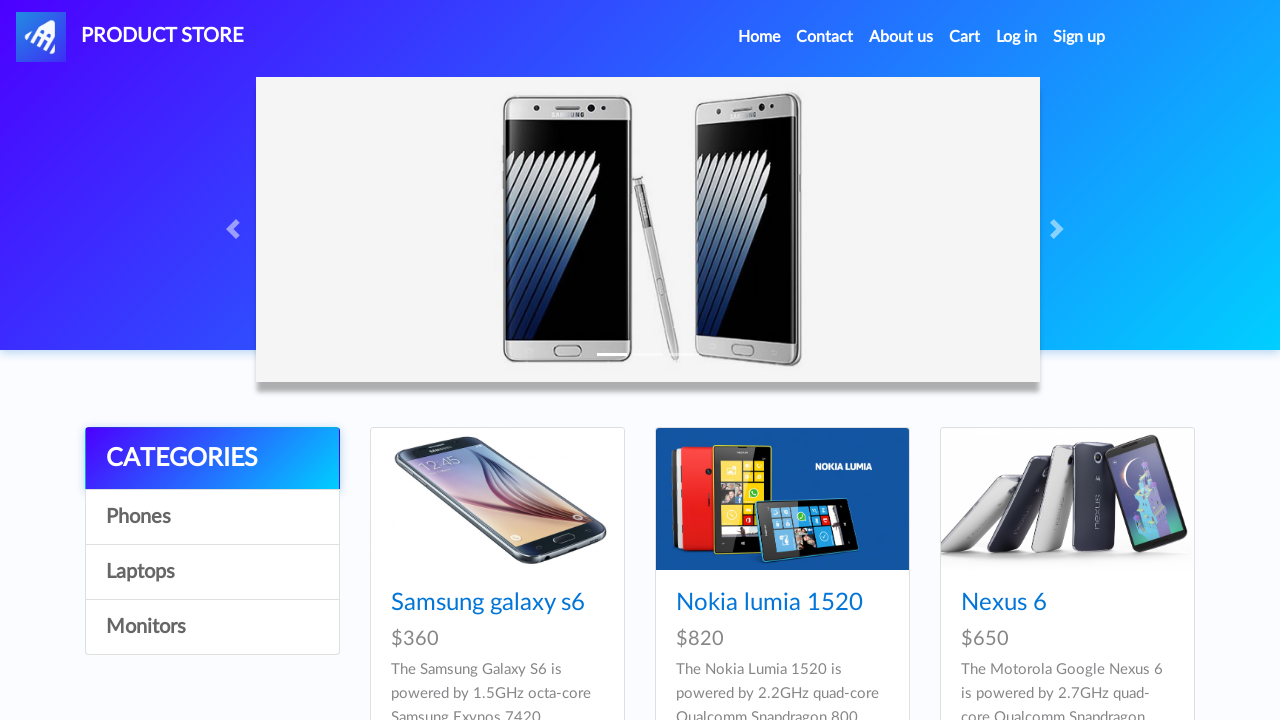

Verified that Laptops category button is visible
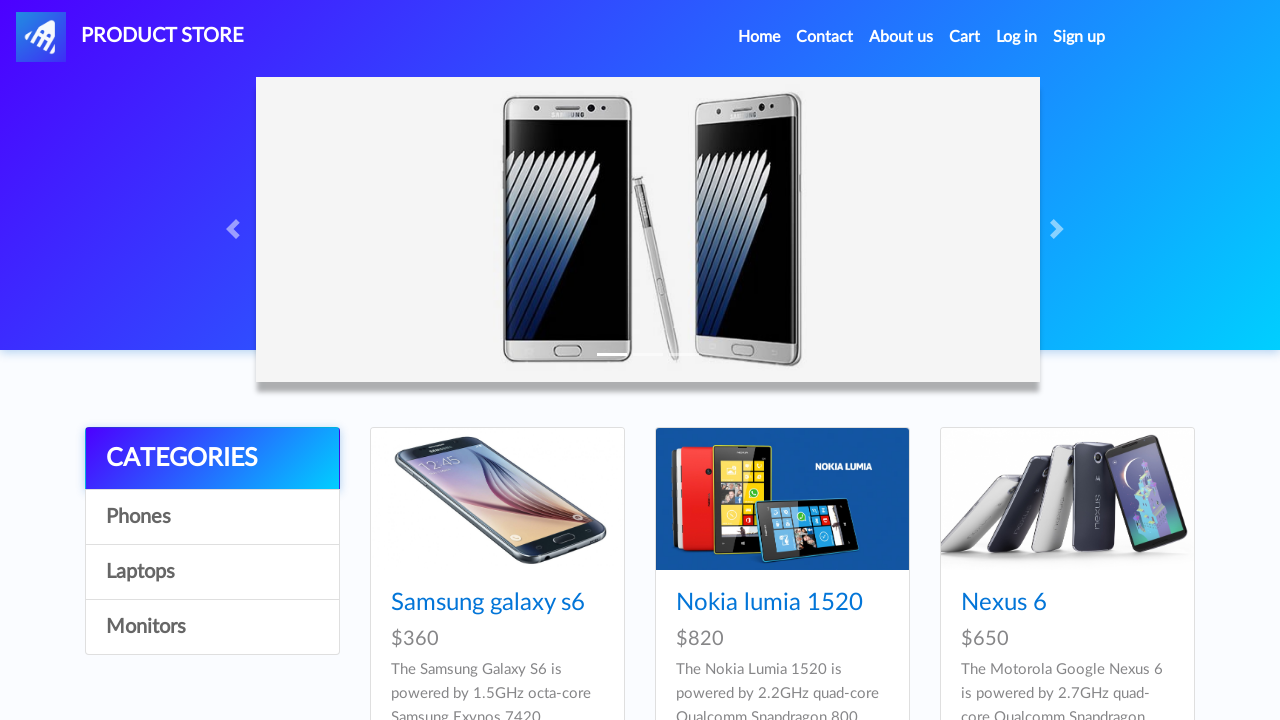

Retrieved product count before filtering: 9 products
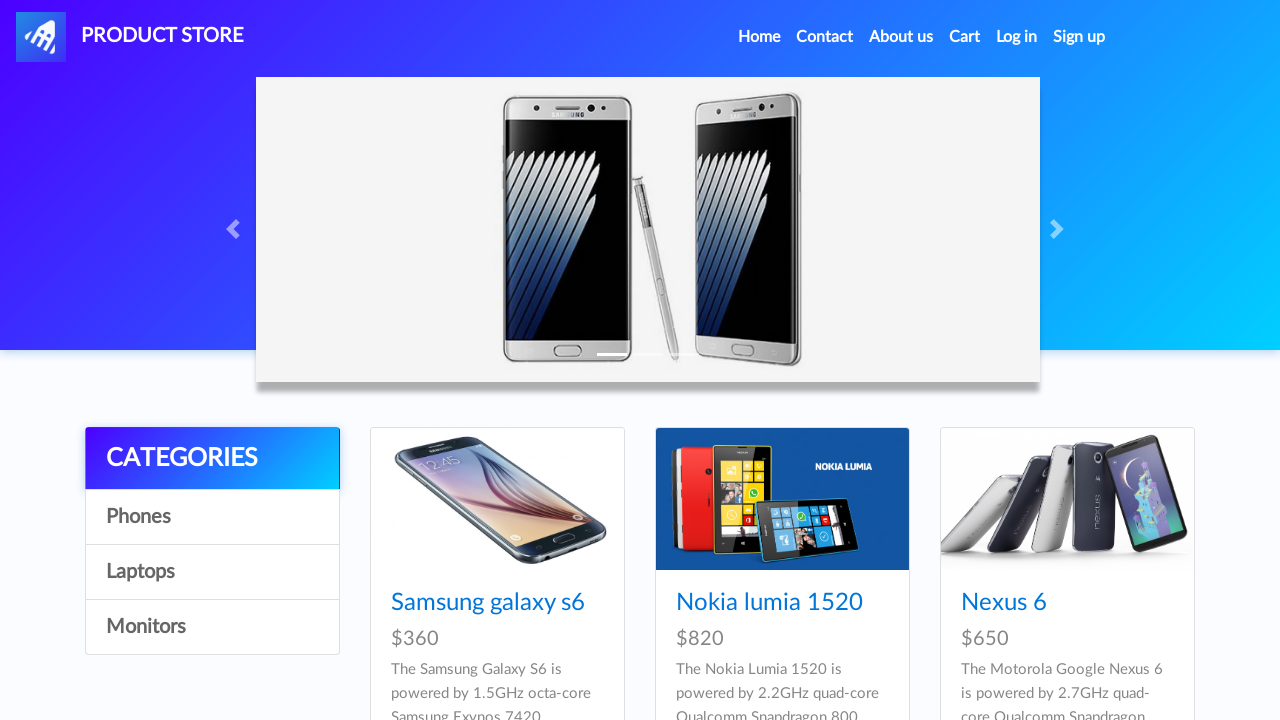

Clicked on Laptops category to filter products at (212, 572) on xpath=//a[contains(text(),'Laptops')]
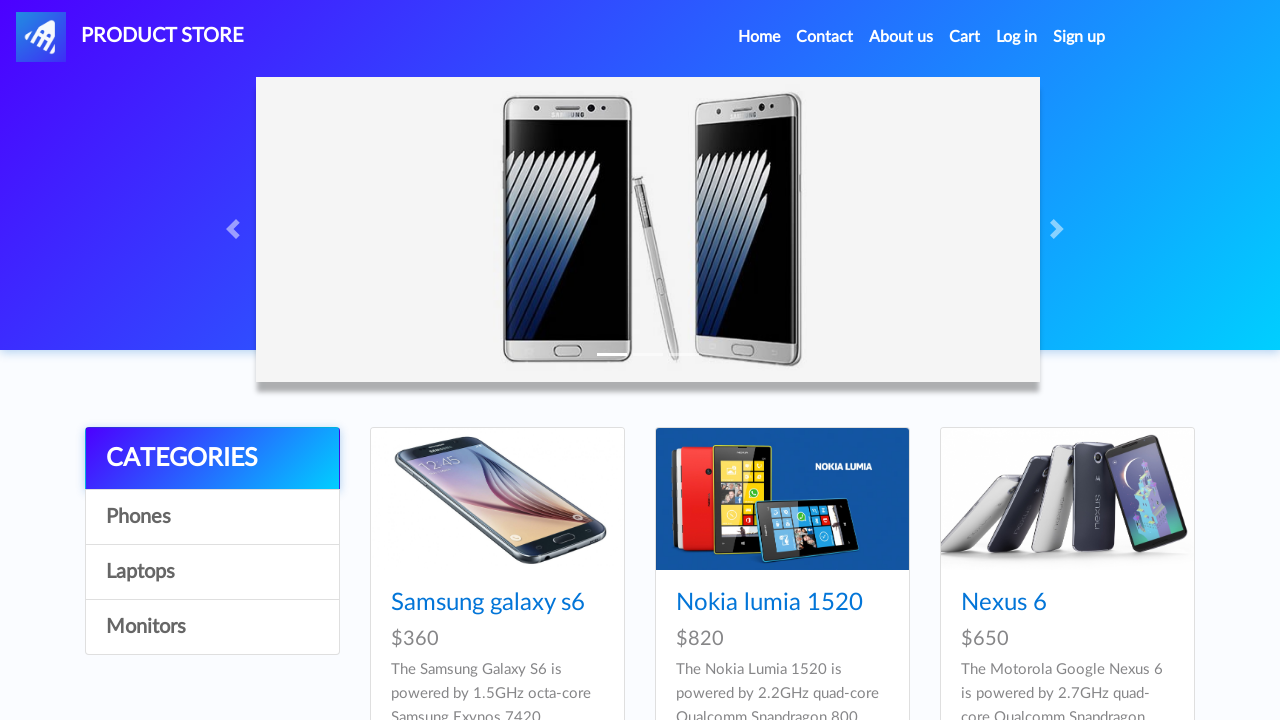

Waited for filtered laptop products to load
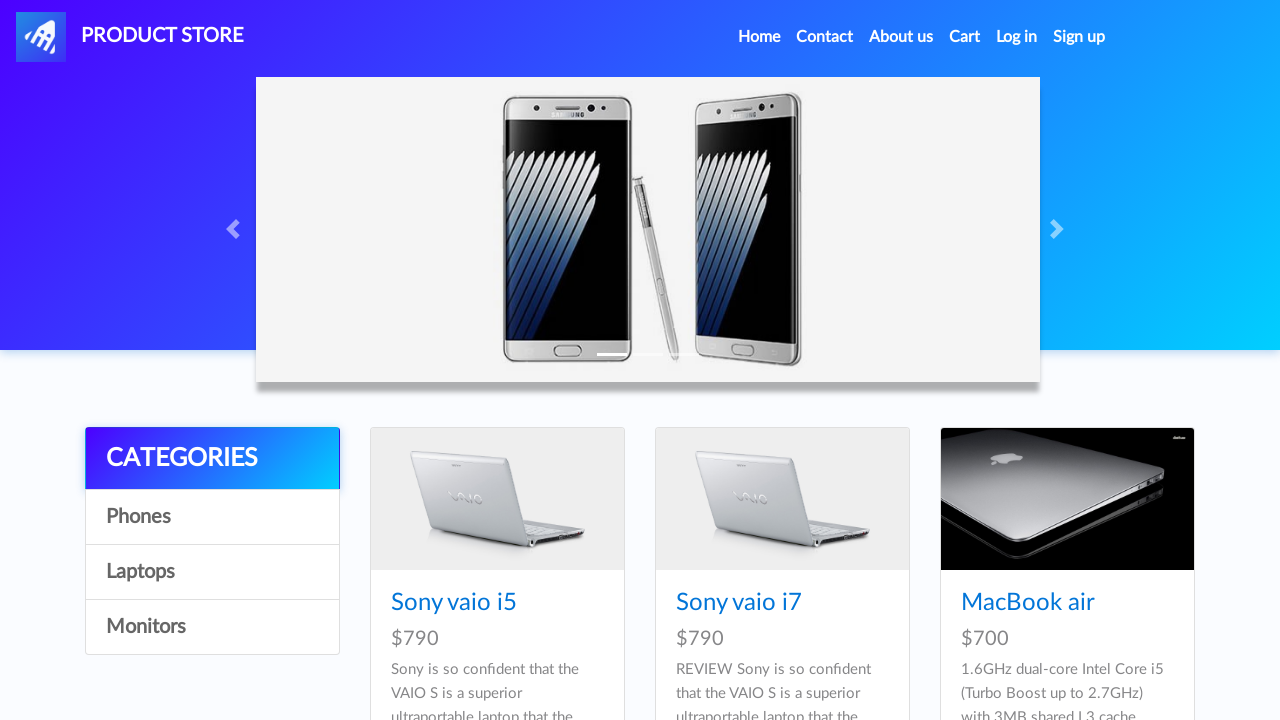

Retrieved product count after filtering: 6 products
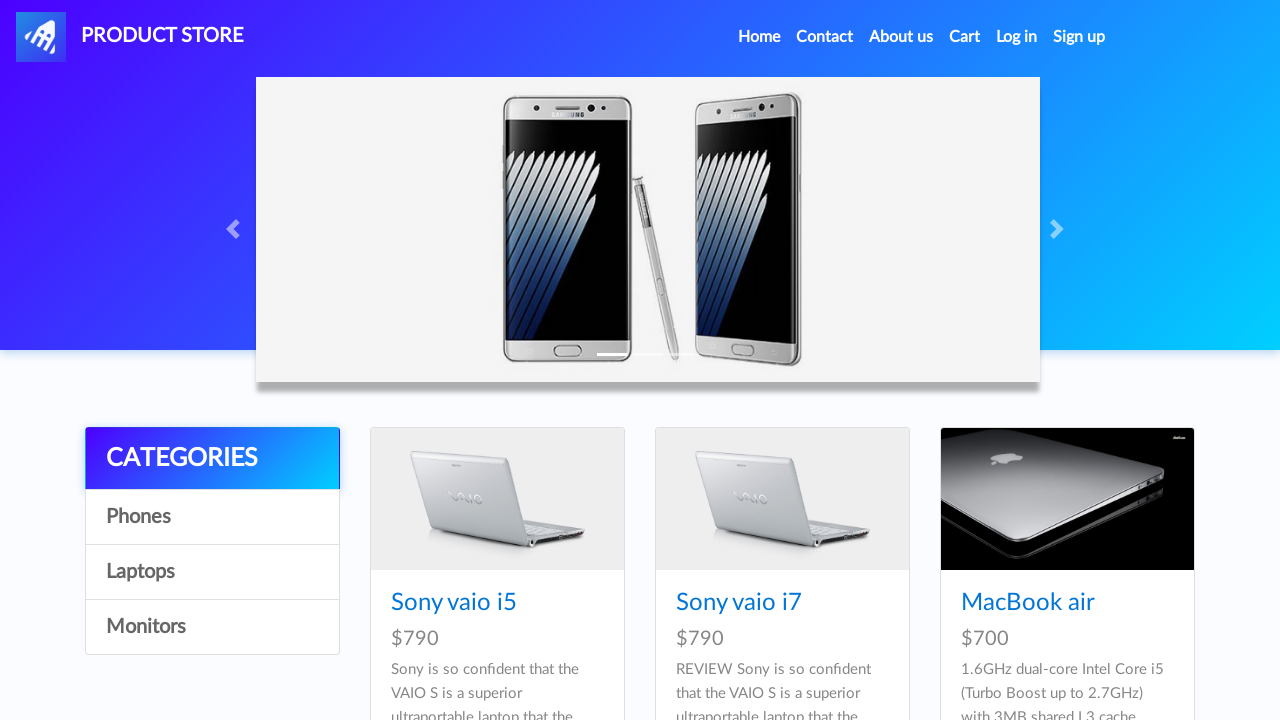

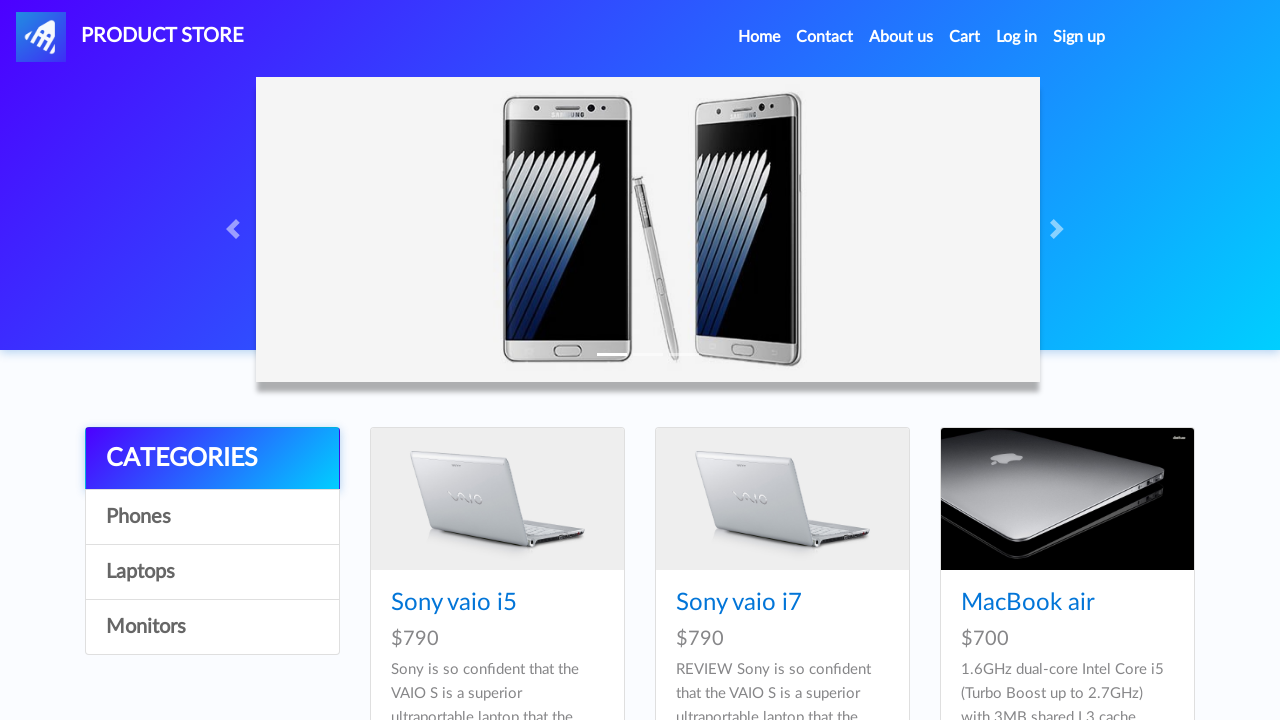